Tests radio button interaction on W3Schools tryit page by switching to iframe and clicking on a radio button if it's not already selected

Starting URL: https://www.w3schools.com/tags/tryit.asp?filename=tryhtml5_input_type_radio

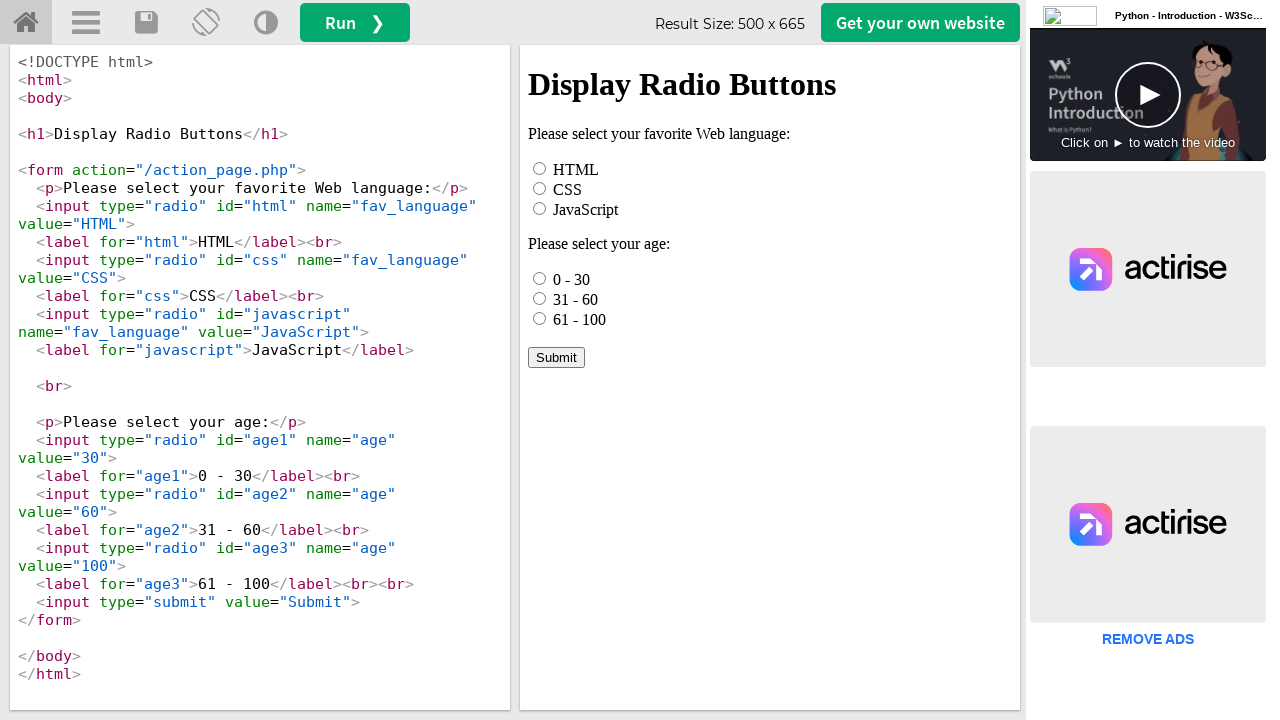

Located iframe with id 'iframeResult'
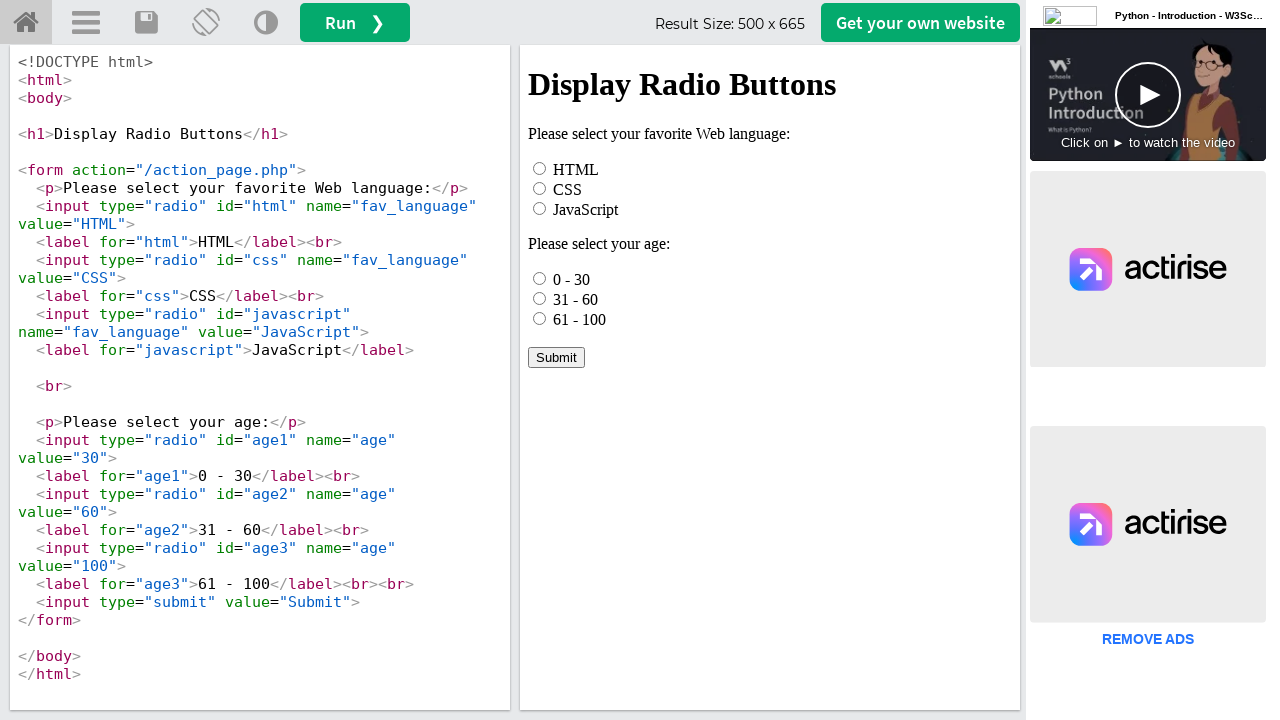

Located radio button with id 'html' inside iframe
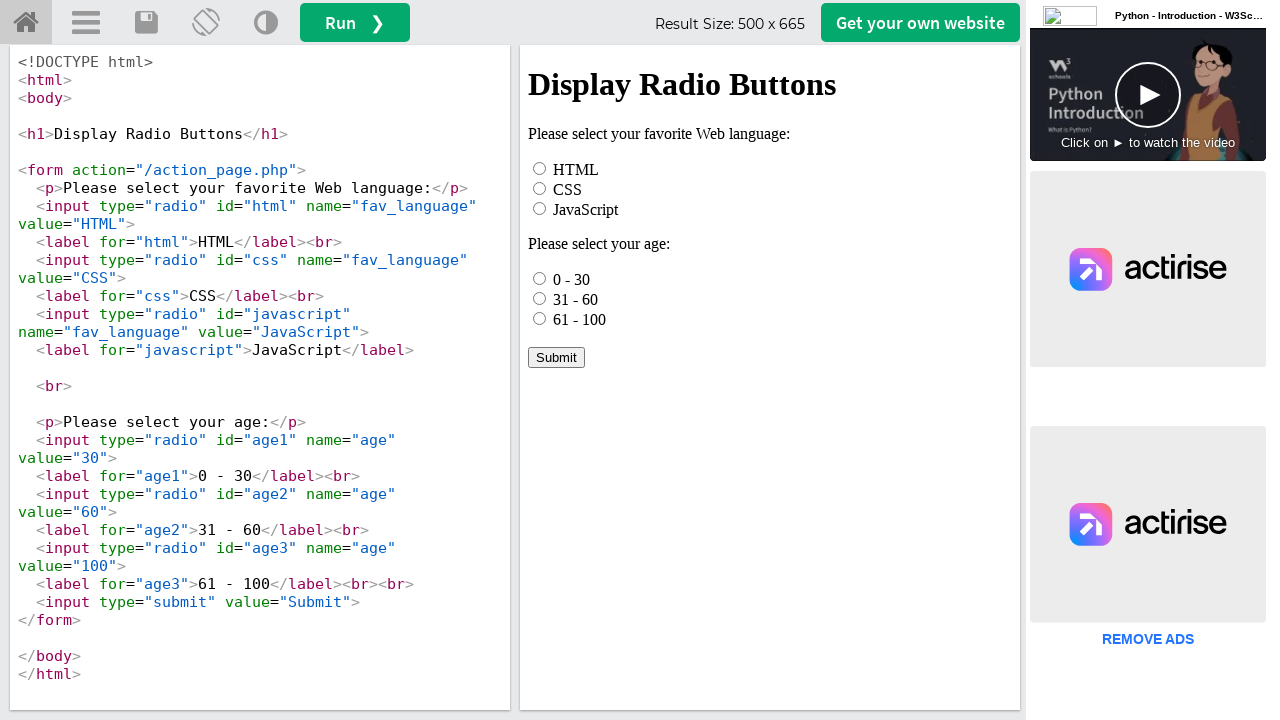

Radio button was not selected, clicked to select it at (540, 168) on #iframeResult >> internal:control=enter-frame >> xpath=//*[@id="html"]
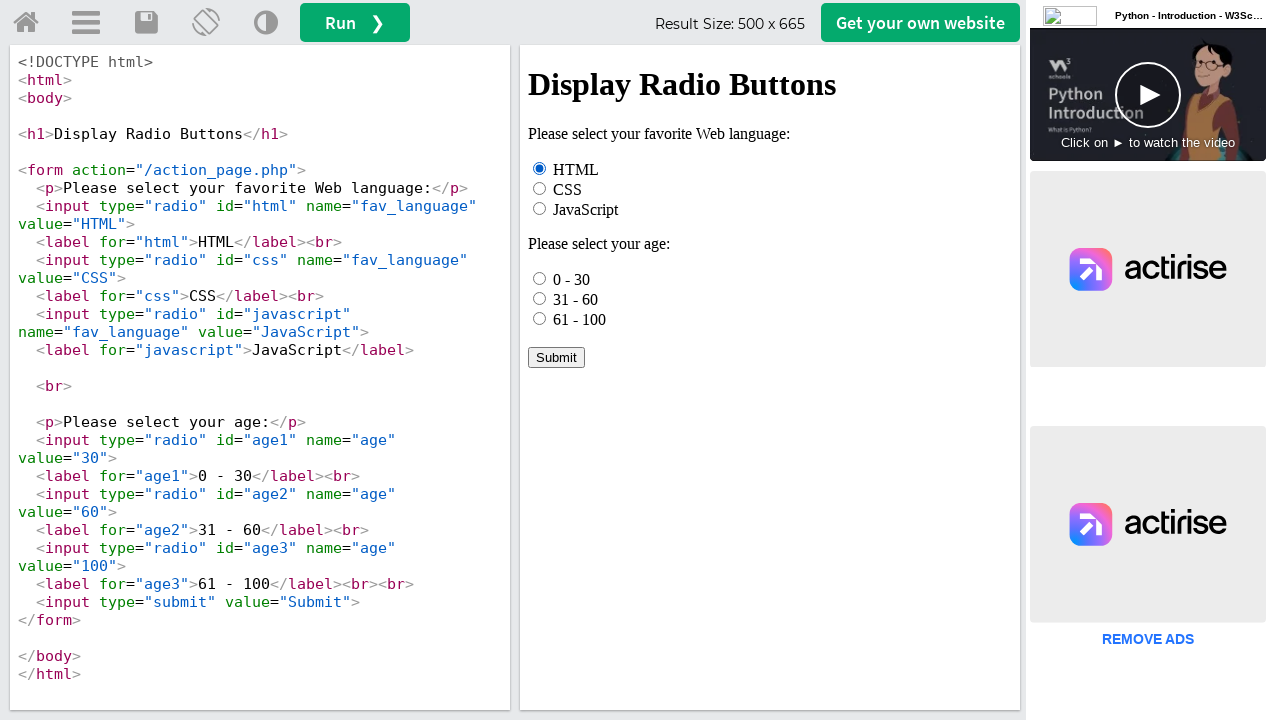

Waited 2 seconds
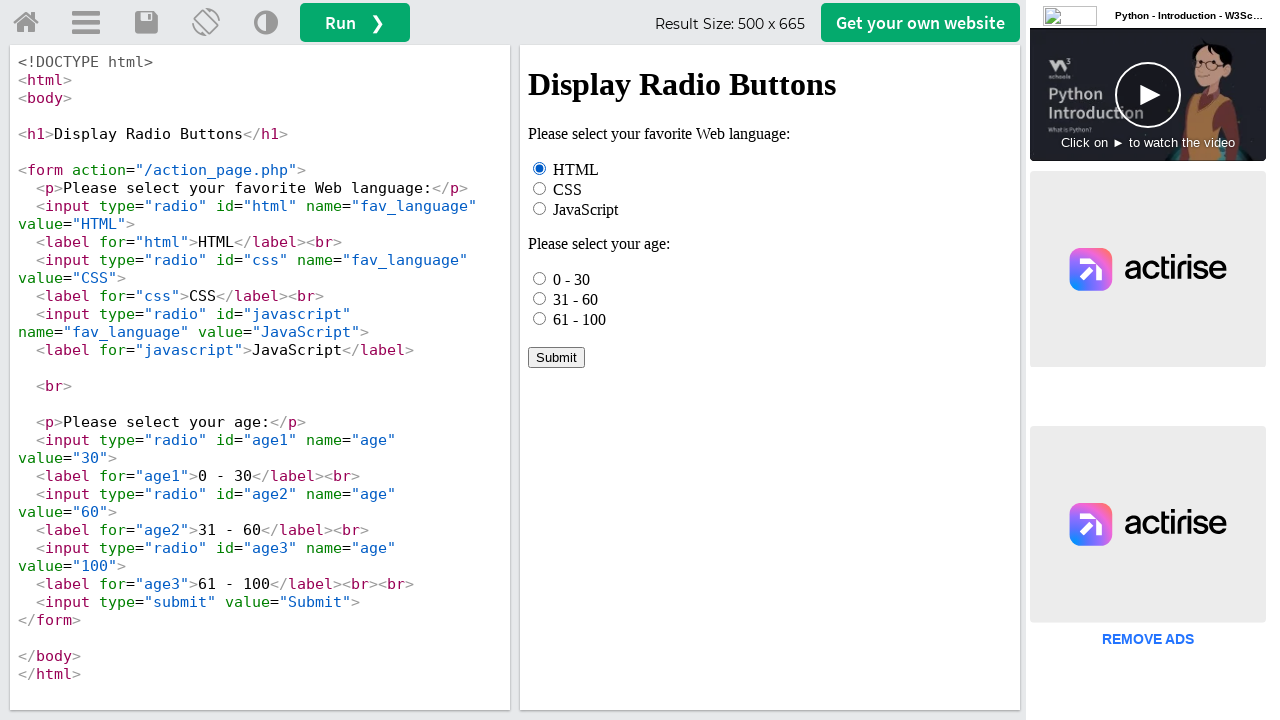

Radio button remains selected after wait, no action taken
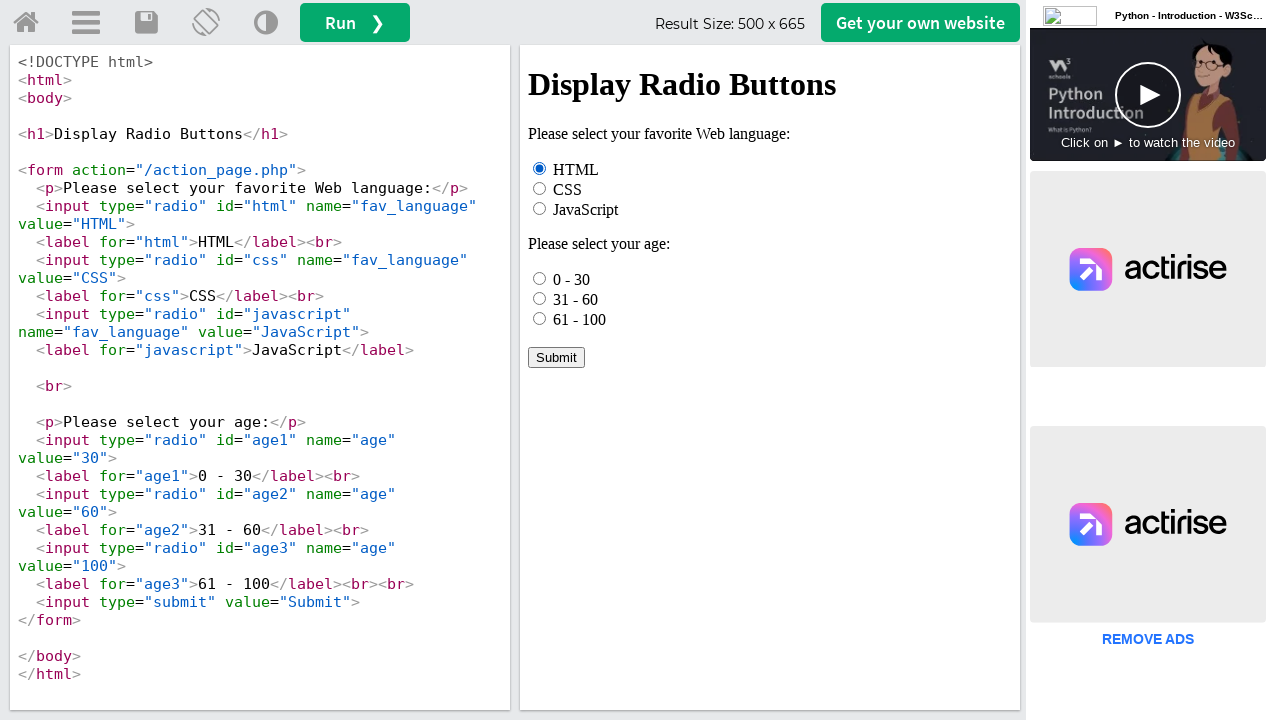

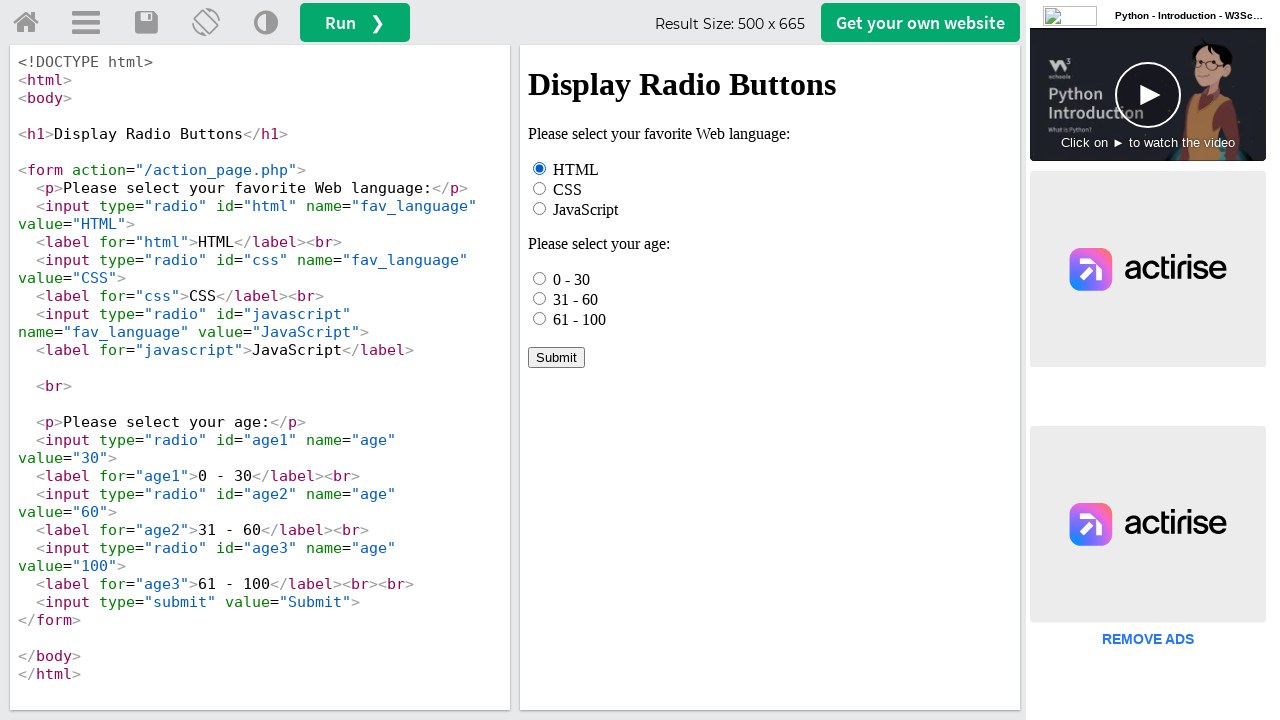